Tests the Multiple Buttons page by clicking on the "Multiple Buttons" link, then clicking the "Don't Click" button, and verifying the result message displays "Now it's gone!"

Starting URL: https://practice.cydeo.com/

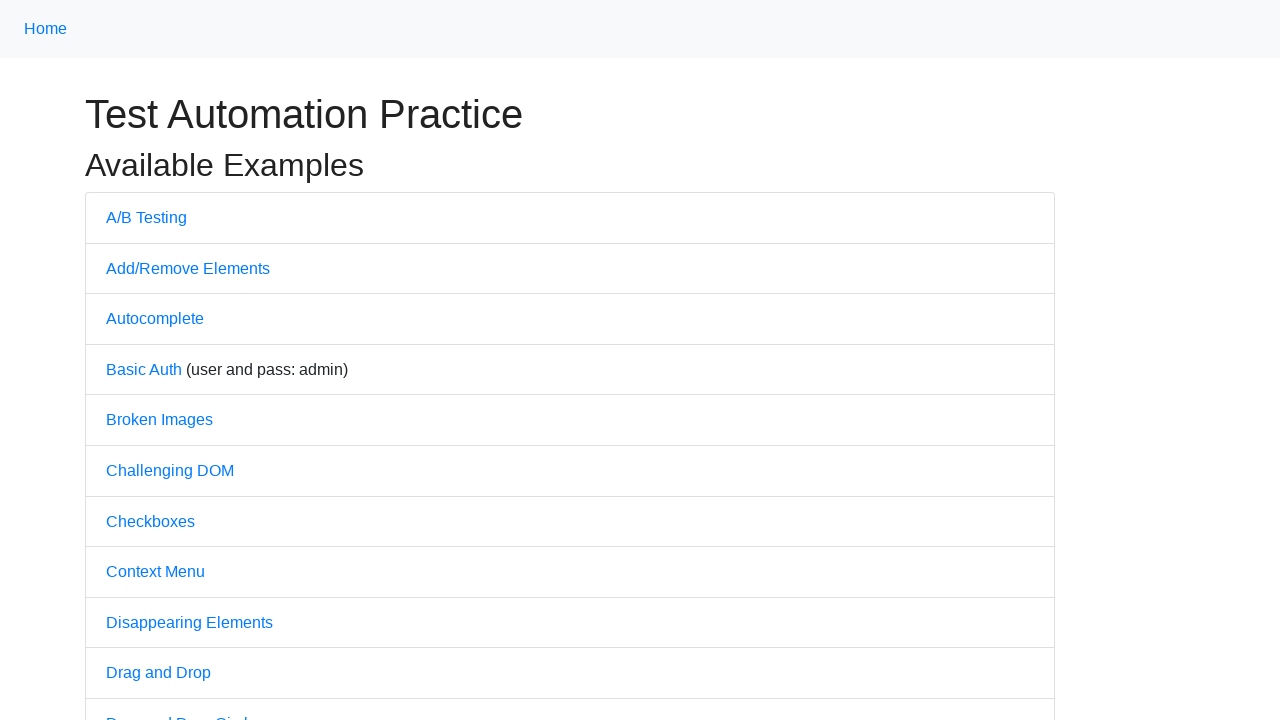

Navigated to practice.cydeo.com homepage
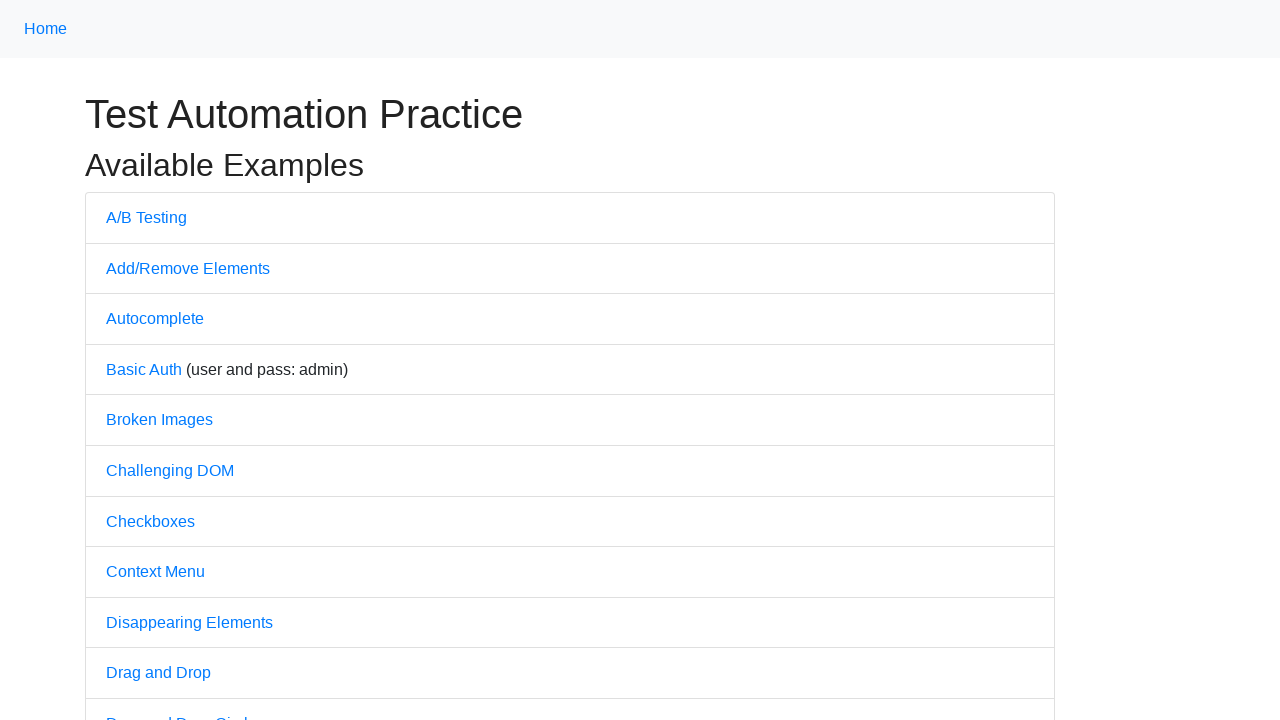

Clicked on 'Multiple Buttons' link at (163, 360) on a:has-text('Multiple')
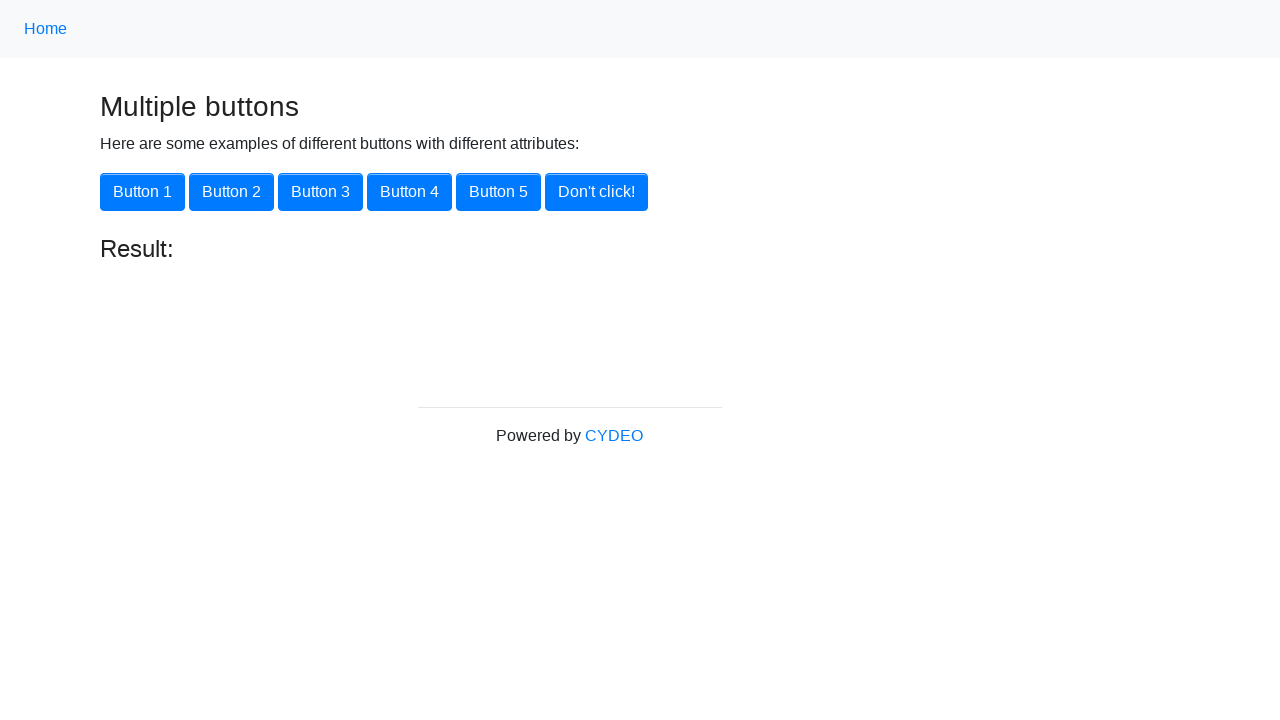

Clicked the 'Don't Click' button at (596, 192) on #disappearing_button
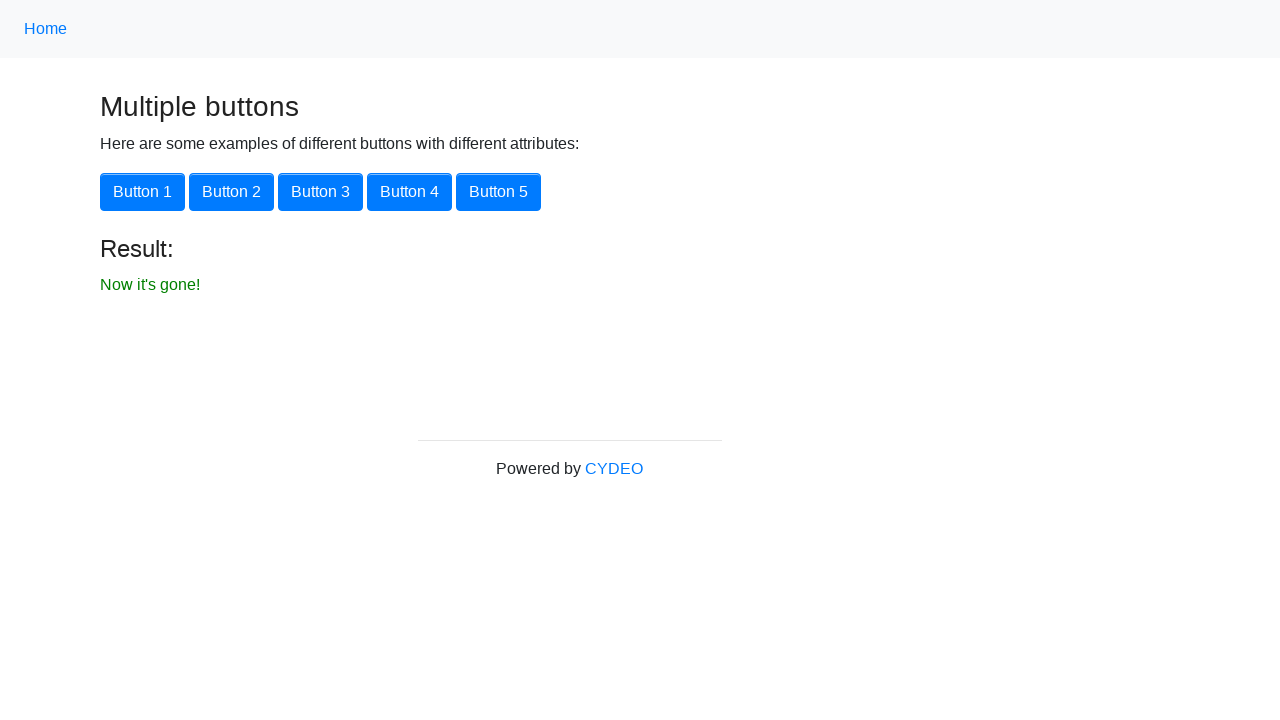

Result message element appeared
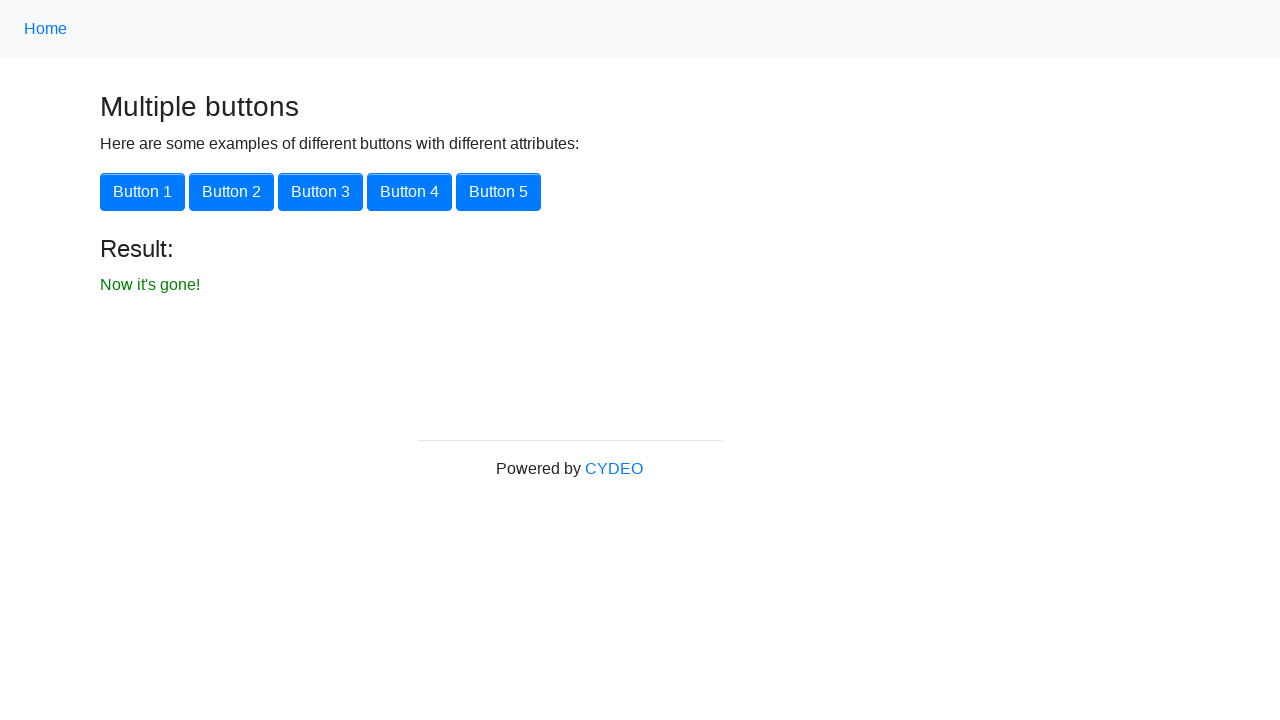

Retrieved result message text content
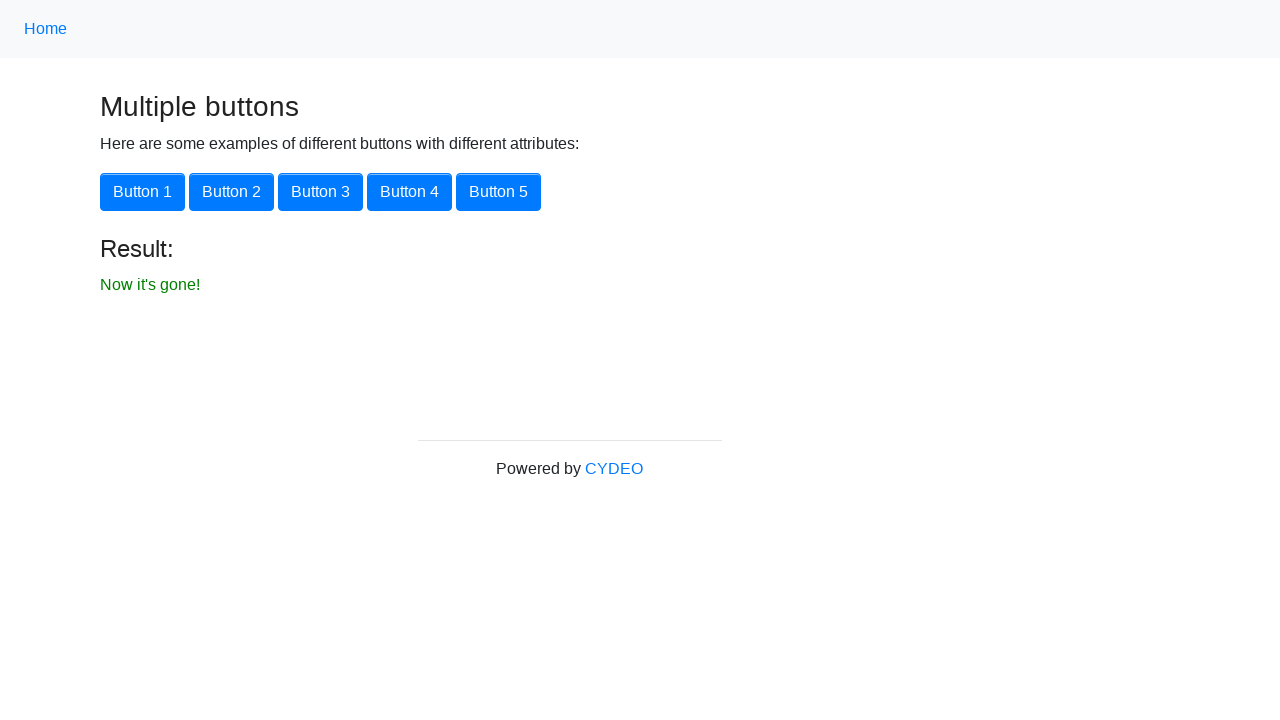

Verified result message displays 'Now it's gone!'
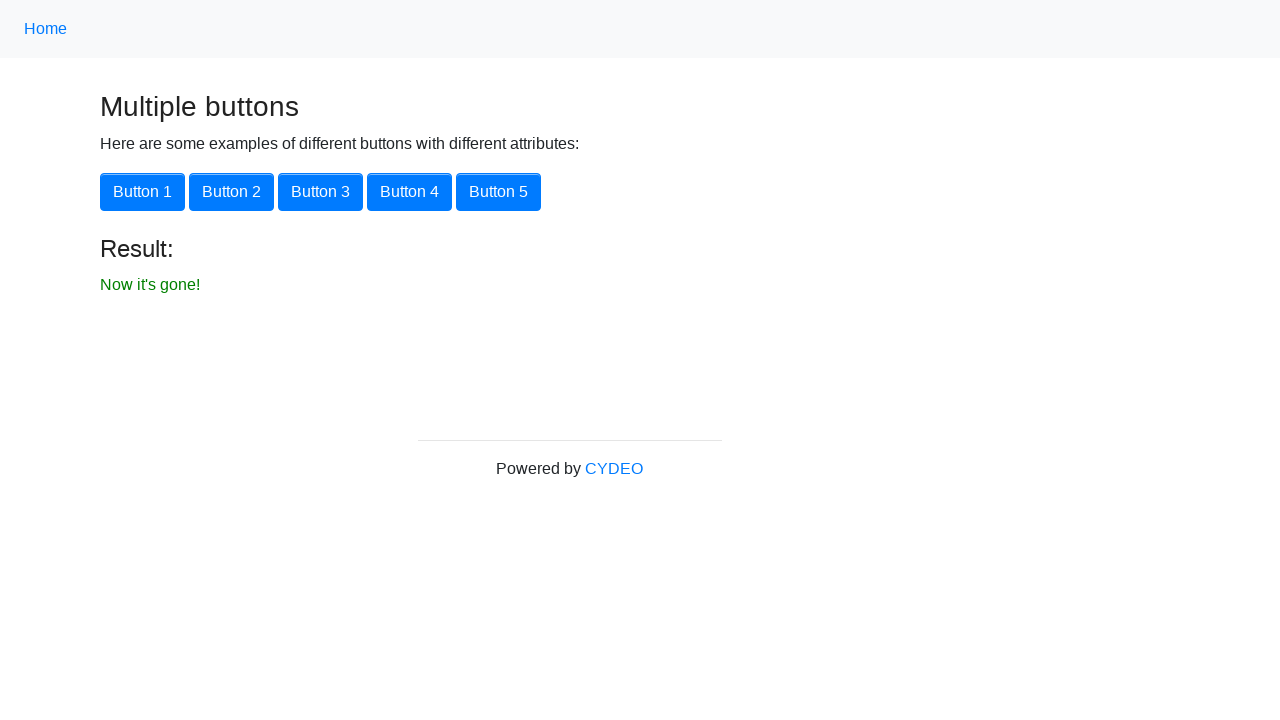

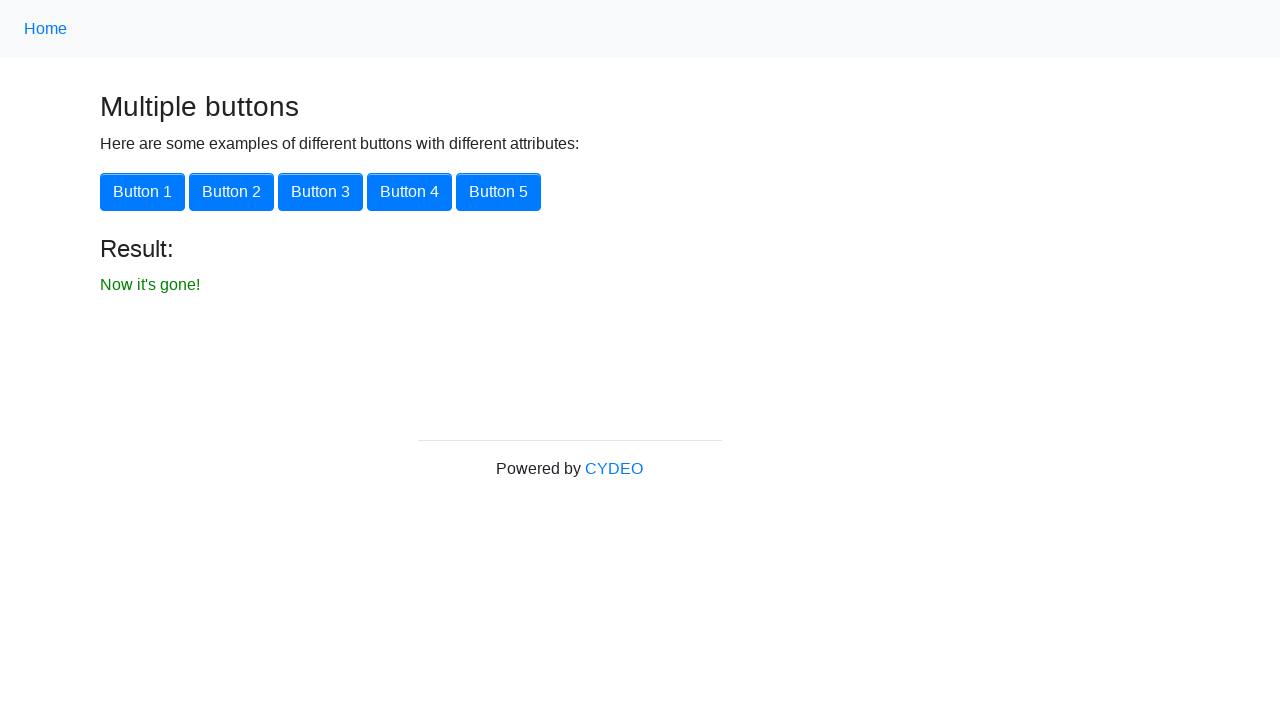